Tests handling a confirmation alert by clicking a button and accepting the confirmation dialog

Starting URL: https://demoqa.com/alerts

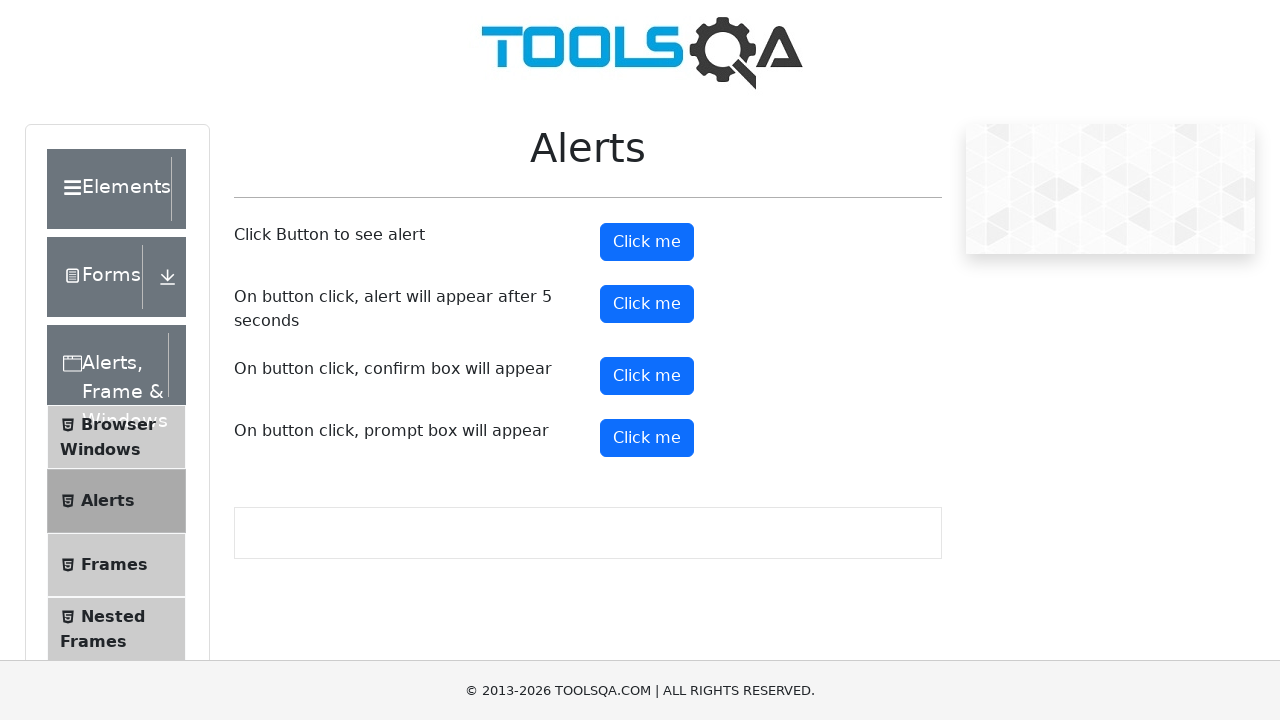

Set up dialog handler to accept confirmation alerts
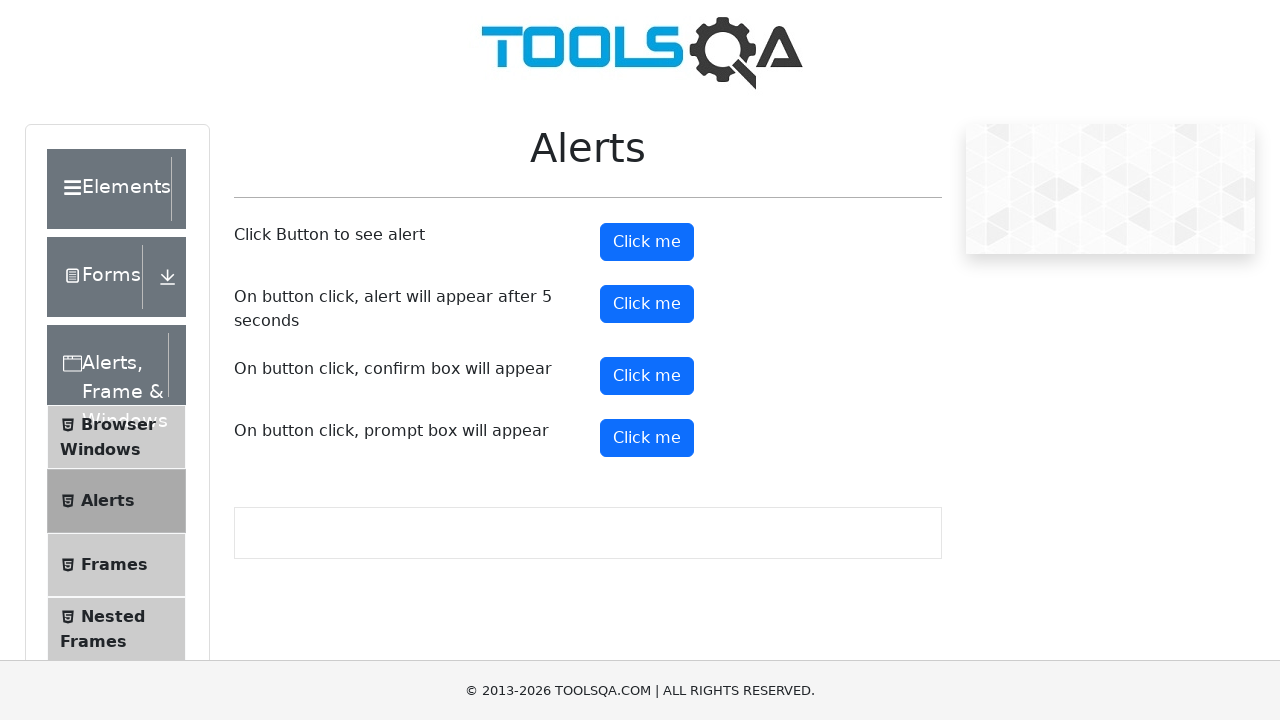

Clicked the confirm button to trigger confirmation dialog at (647, 376) on #confirmButton
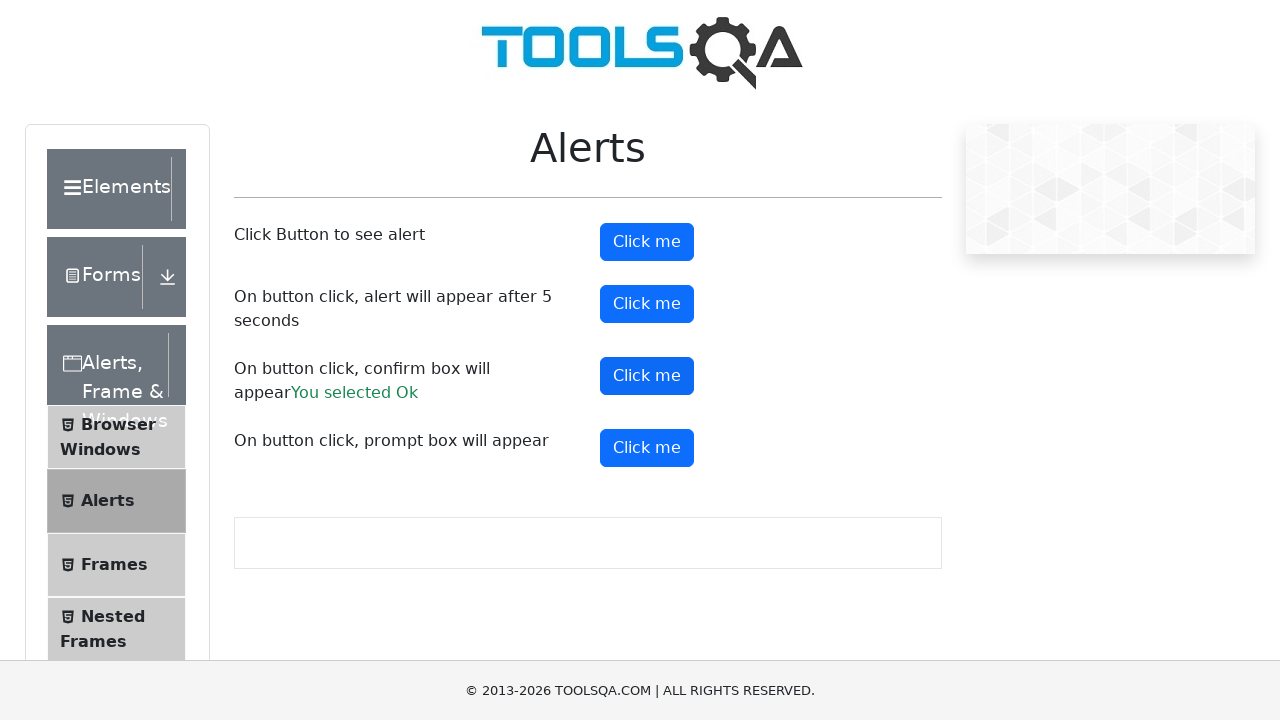

Waited for confirmation dialog to be processed
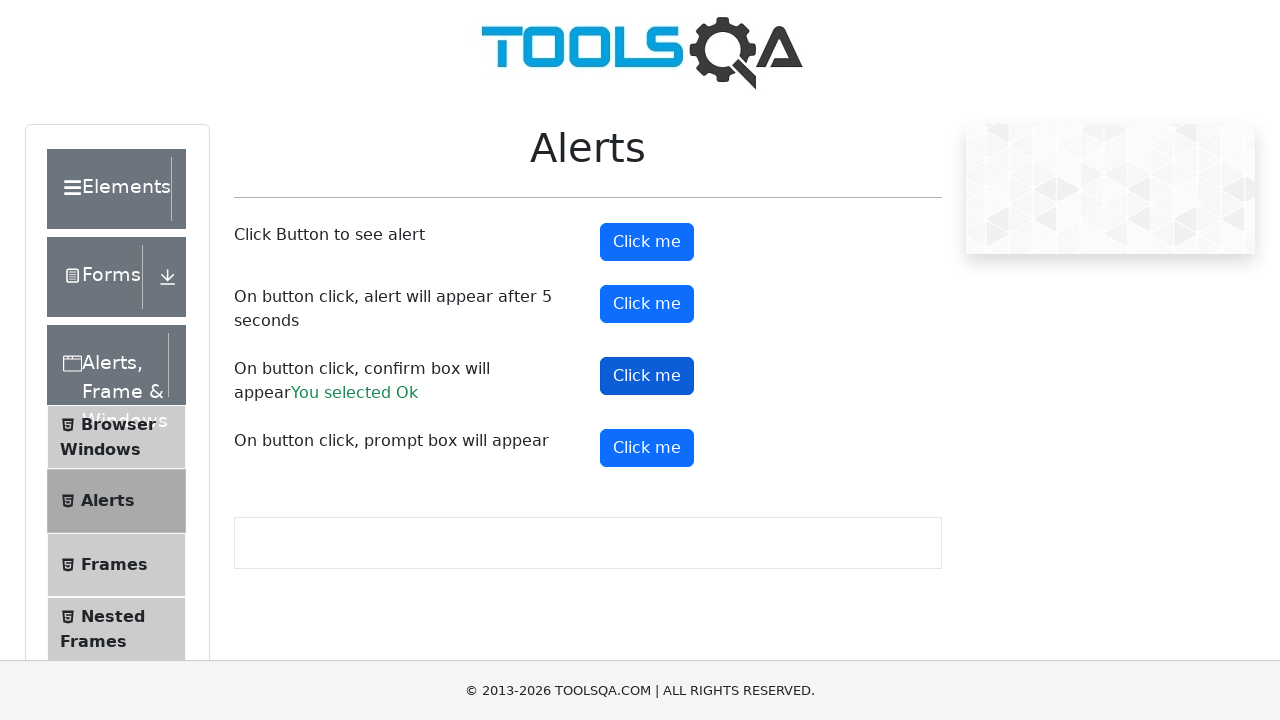

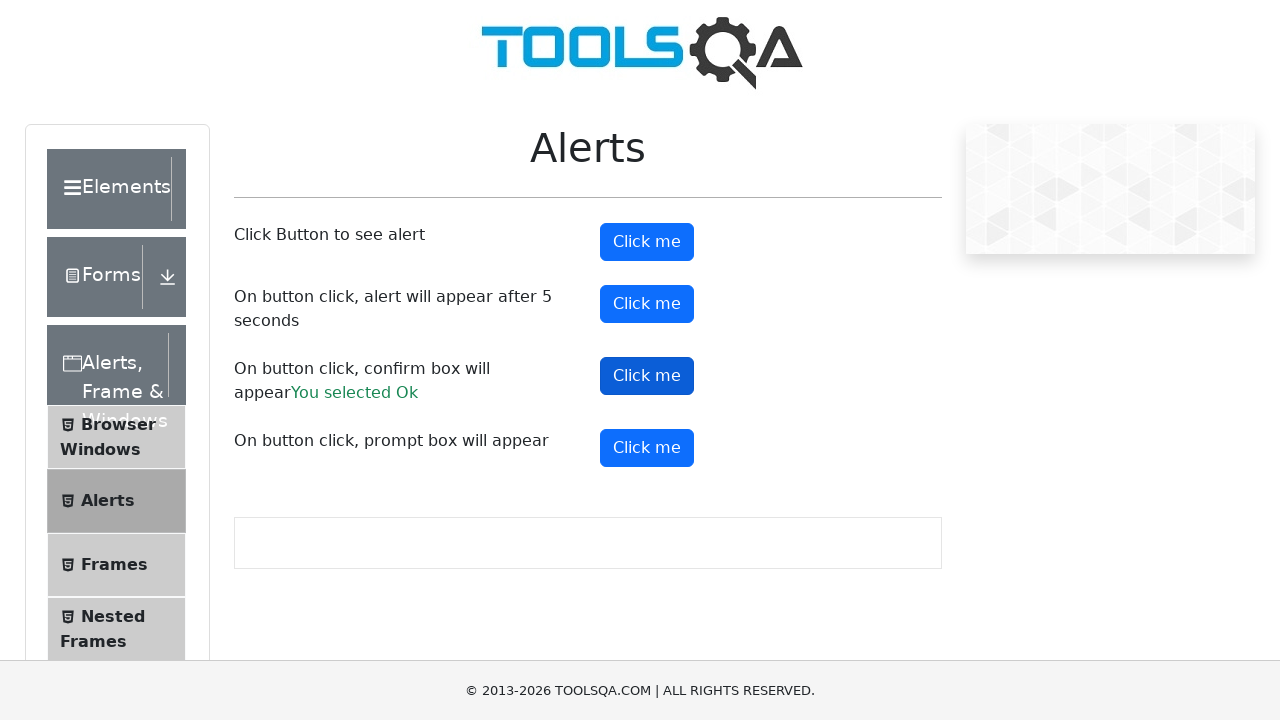